Tests that navigating to BROWSE LANGUAGES submenu M shows MySQL as the last programming language in the table

Starting URL: http://www.99-bottles-of-beer.net/

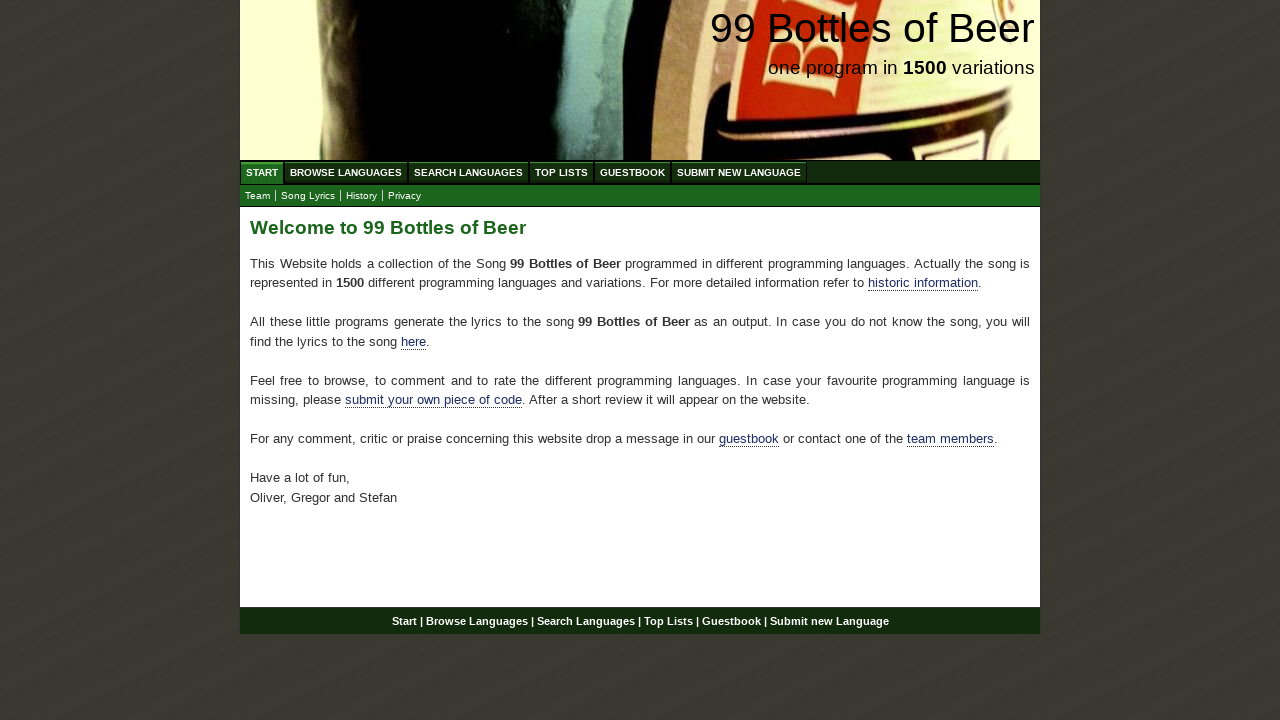

Clicked BROWSE LANGUAGES menu at (346, 172) on #menu [href='/abc.html']
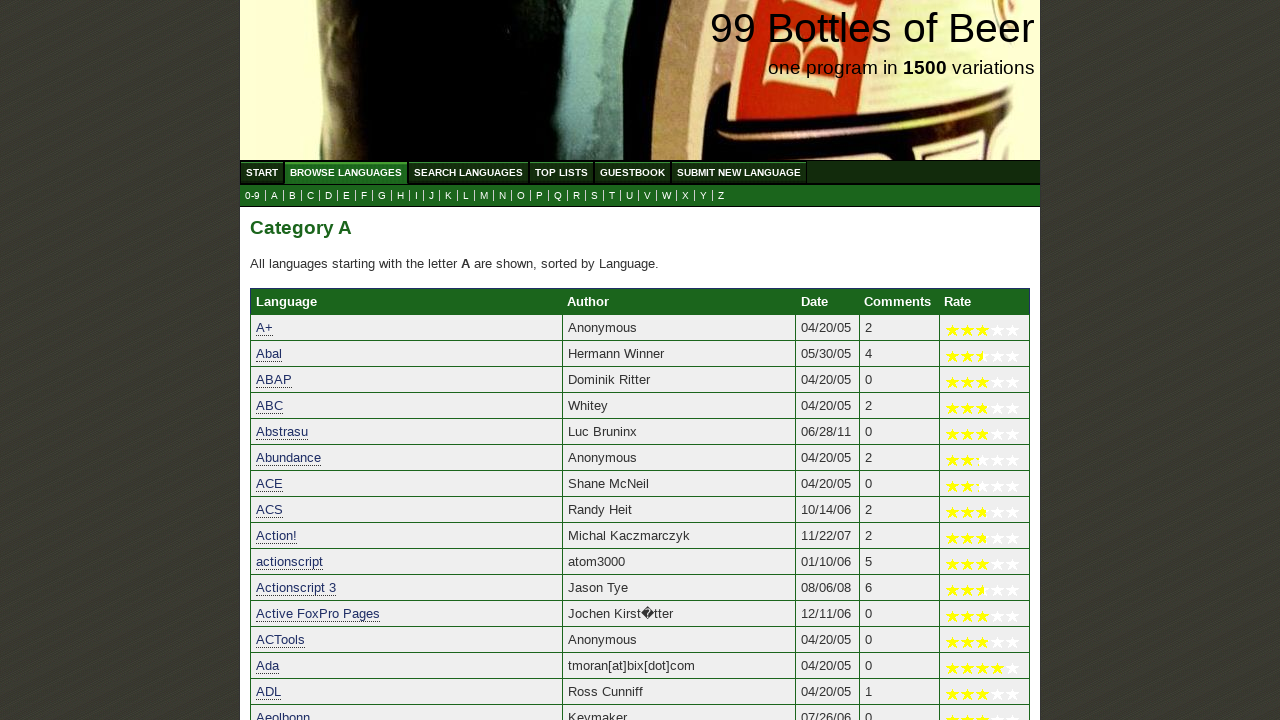

Clicked submenu M to filter languages by letter M at (484, 196) on #submenu li [href='m.html']
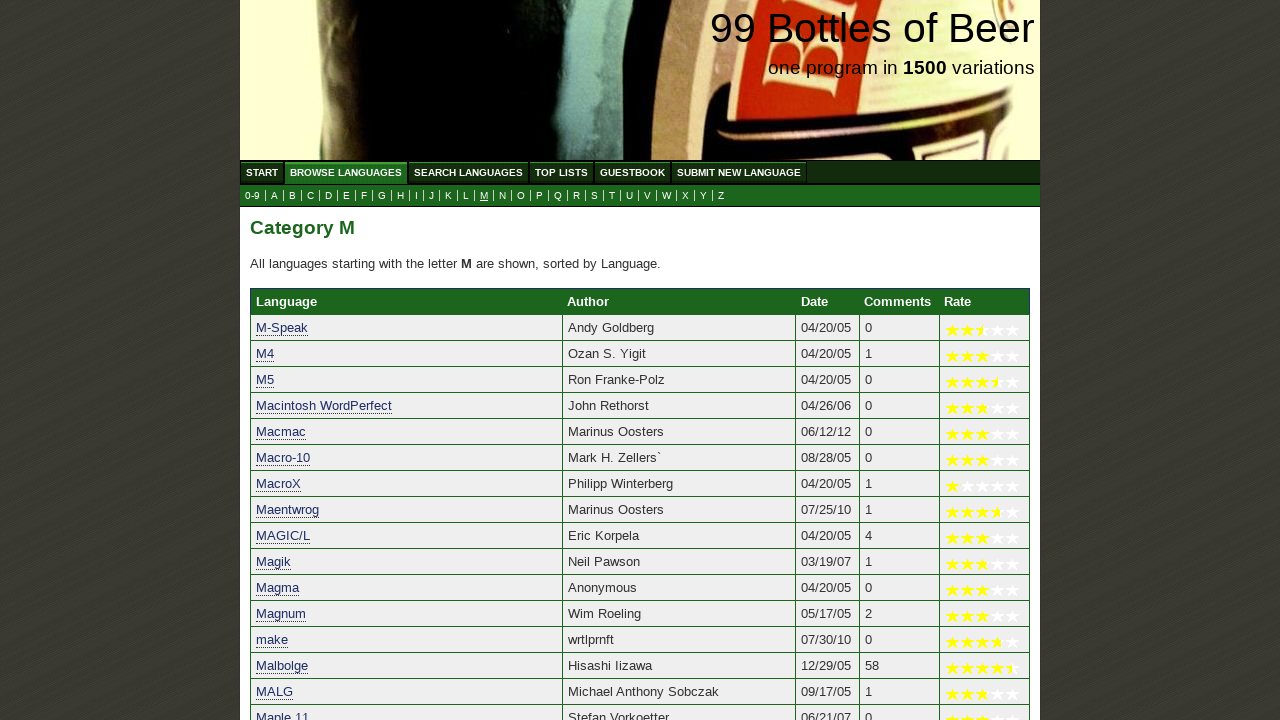

Waited for MySQL language element to load
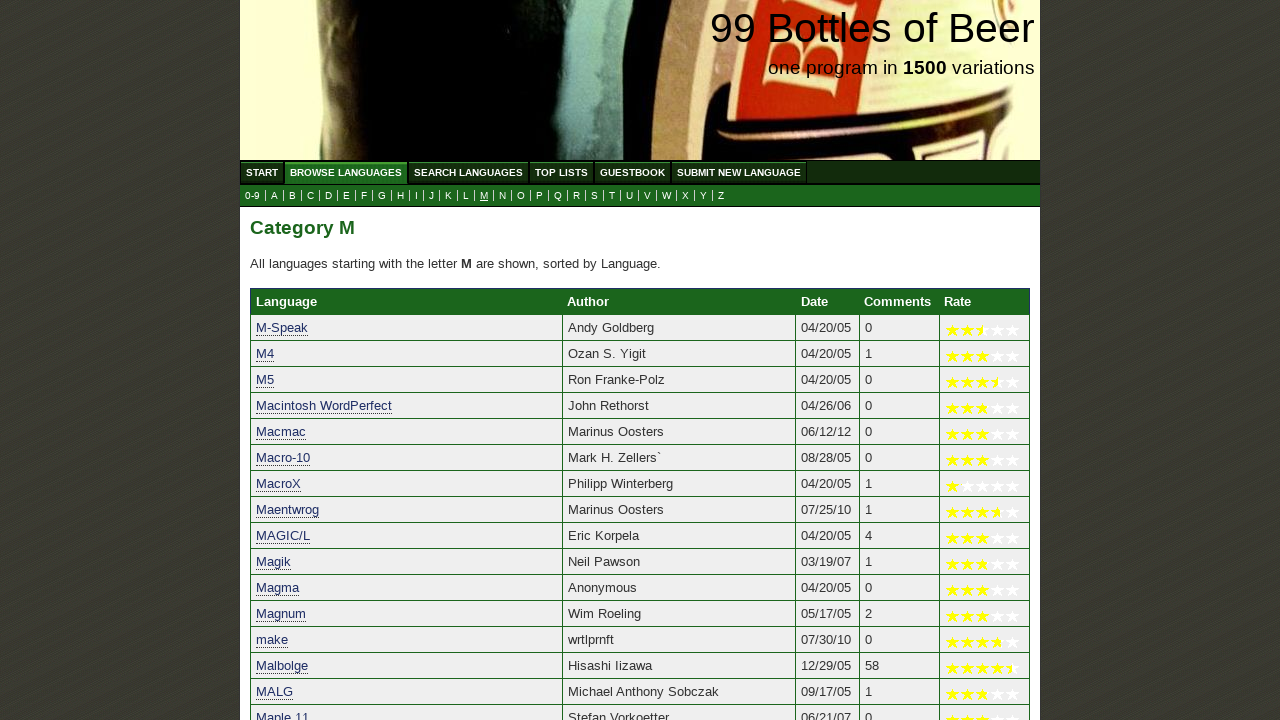

Located MySQL element in the language table
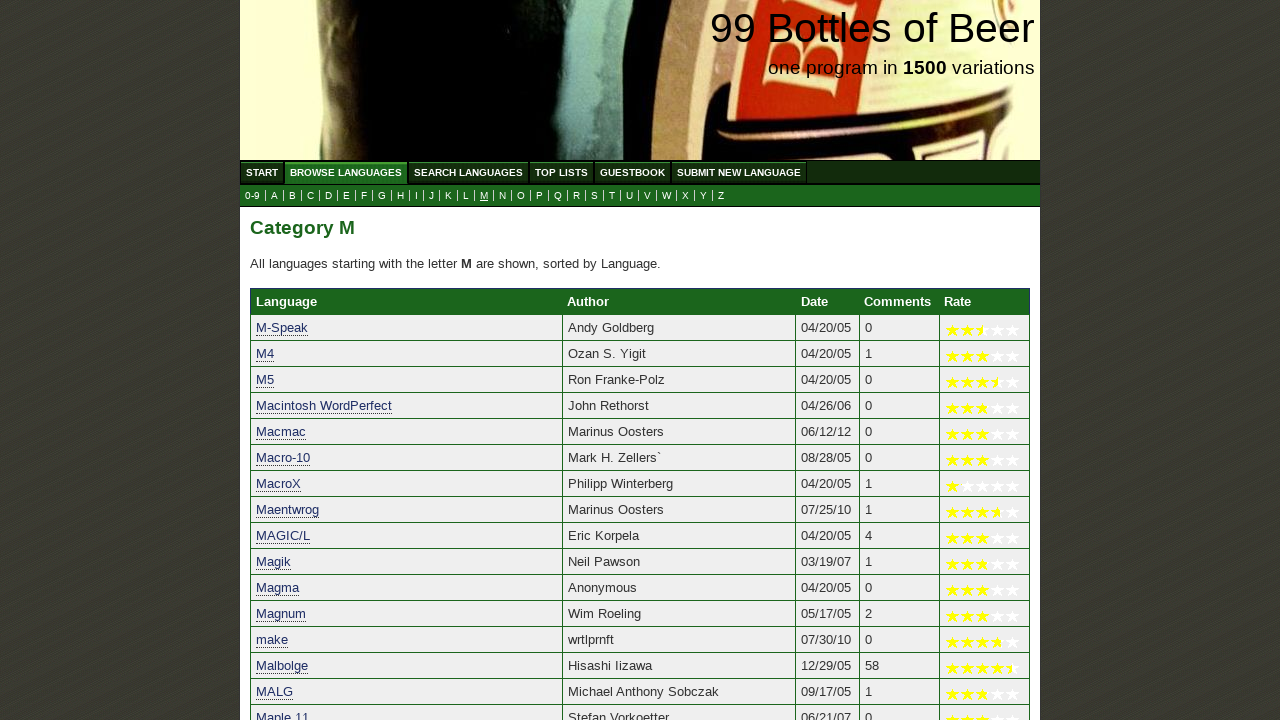

Verified MySQL is the last programming language in the M submenu table
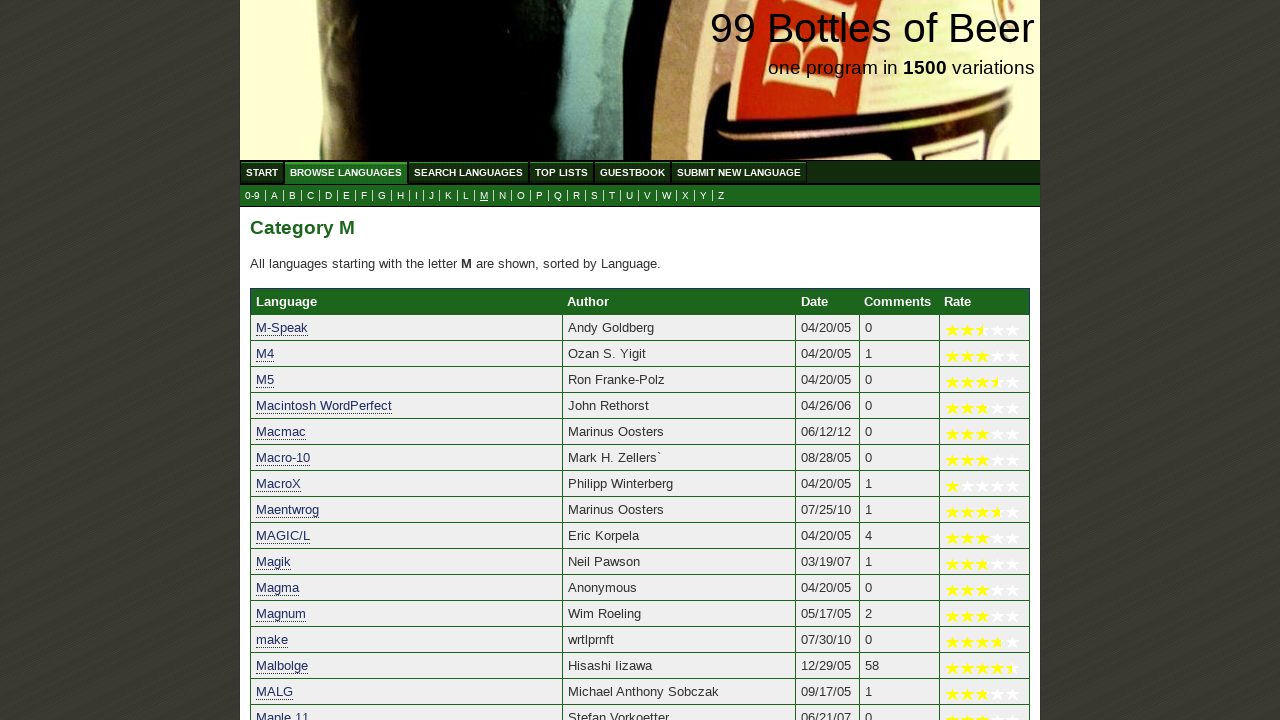

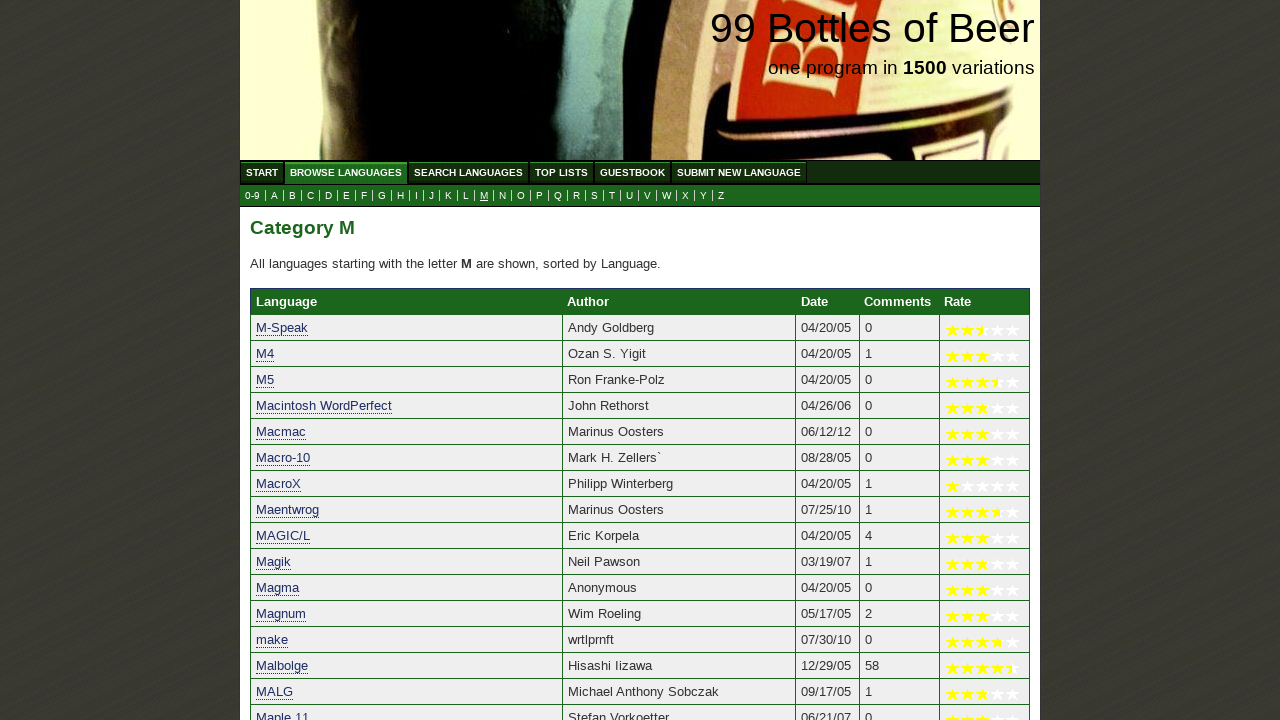